Tests that client-side tables properly auto-hide certain elements by verifying that a "Found_PSMs" input exists while an "Invalid_PSM_rows" input does not exist

Starting URL: https://proteomics3.ucsd.edu/ProteoSAFe/result.jsp?task=120ab12f58594dd29c5a71de529a9686&view=view_result_list&test=true

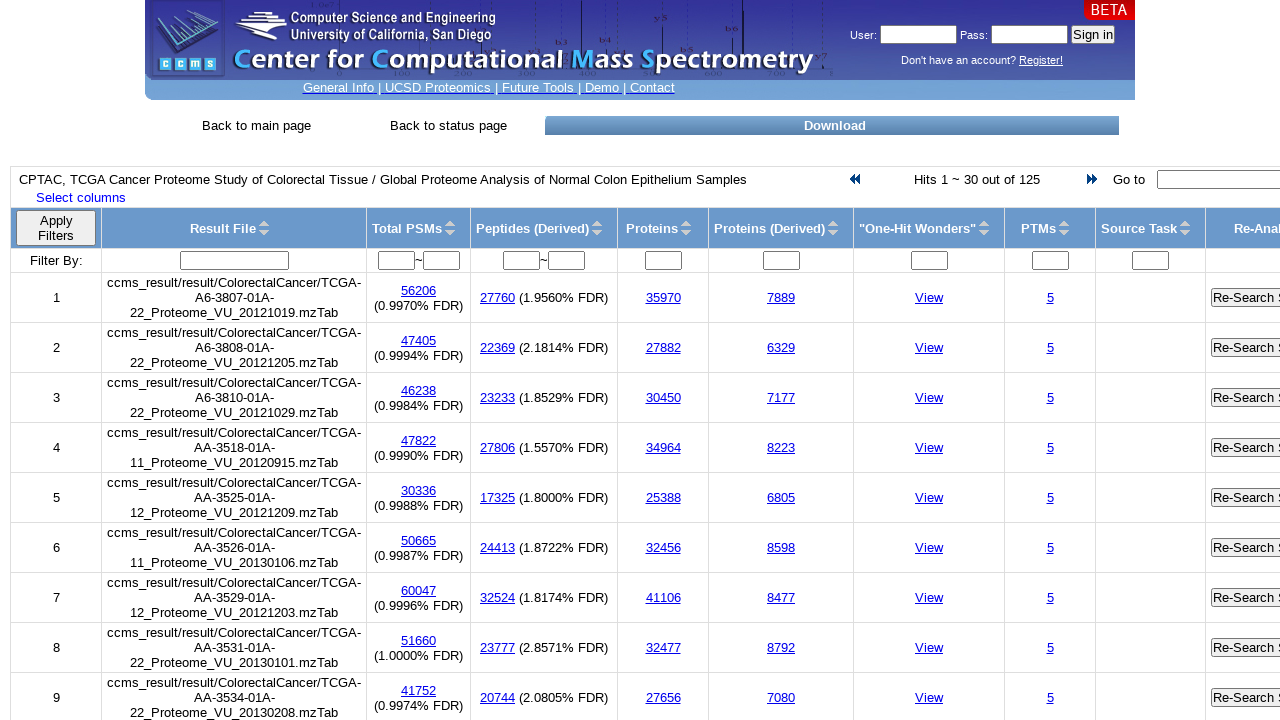

Waited 5 seconds for page to fully load
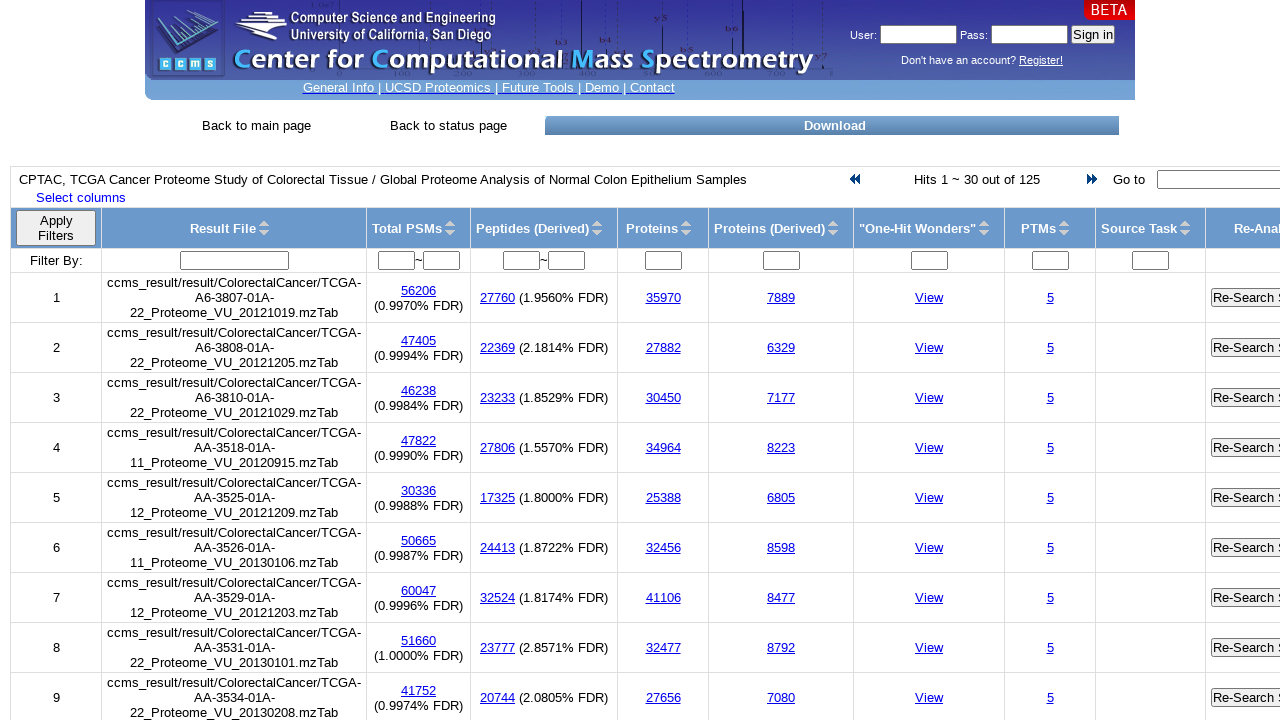

Found_PSMs input element loaded successfully
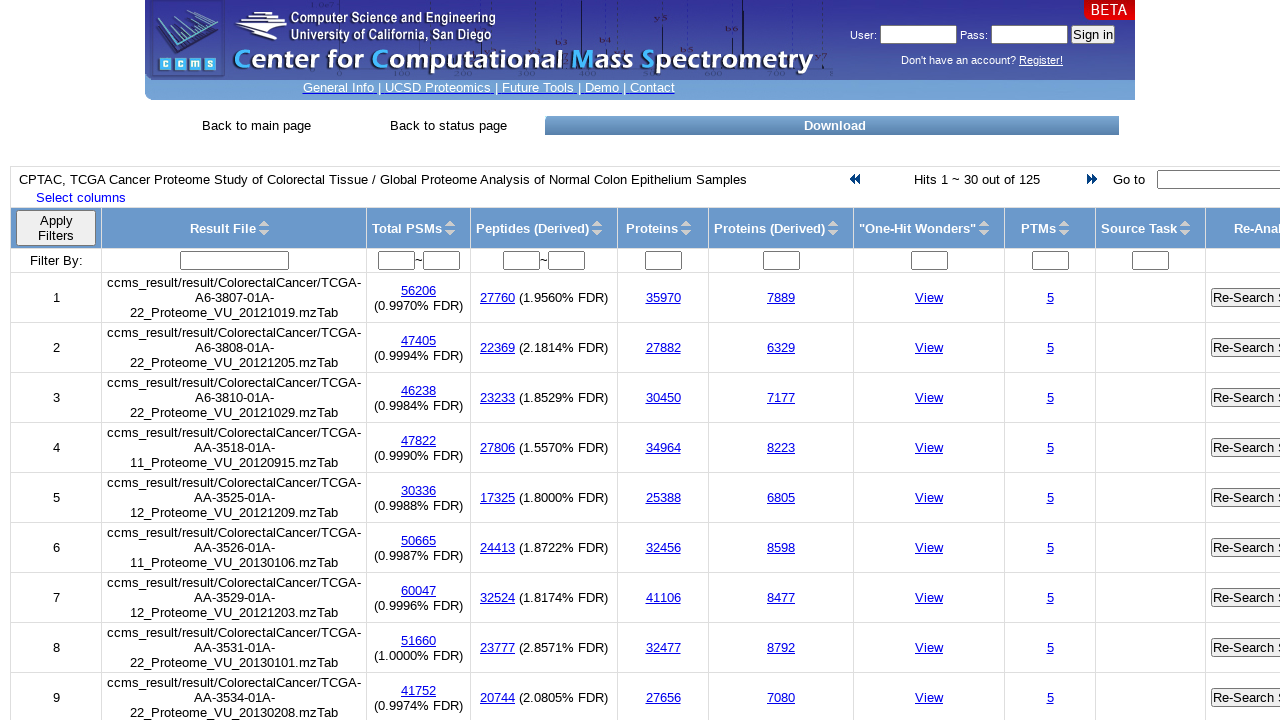

Verified that Invalid_PSM_rows input element is auto-hidden (not present)
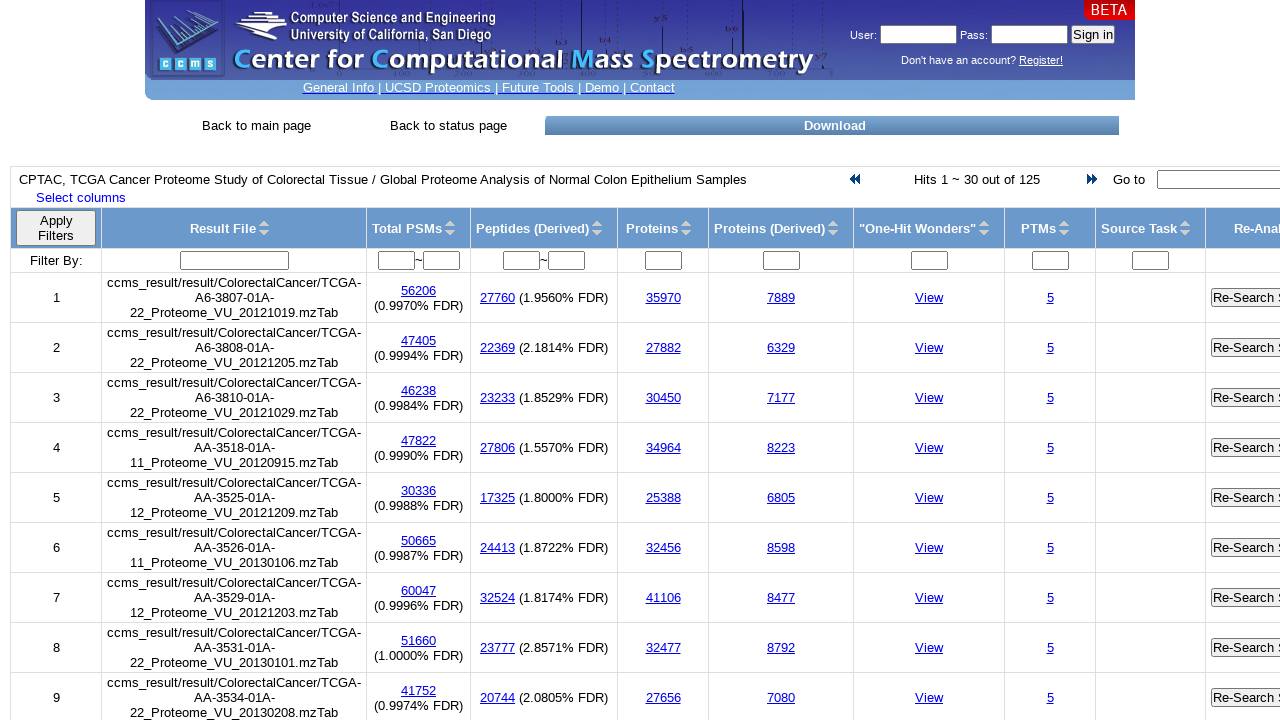

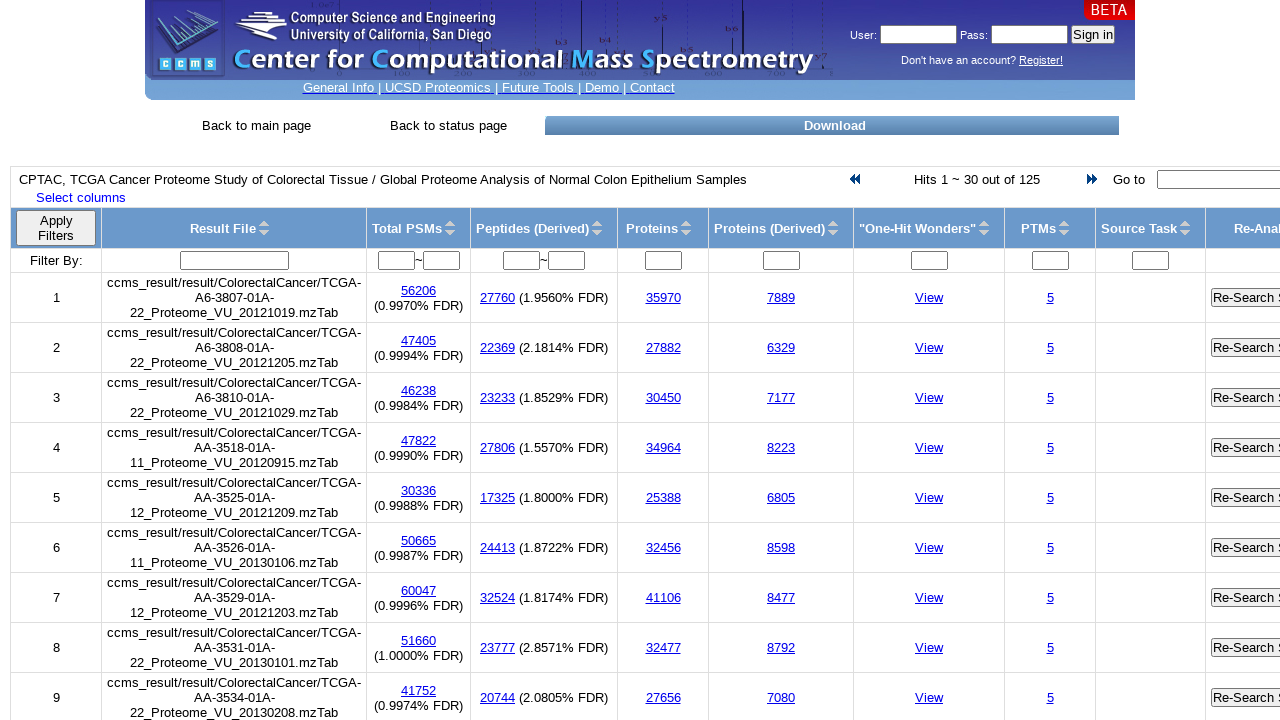